Tests a web form by filling a text field and submitting it, then verifying the success message

Starting URL: https://www.selenium.dev/selenium/web/web-form.html

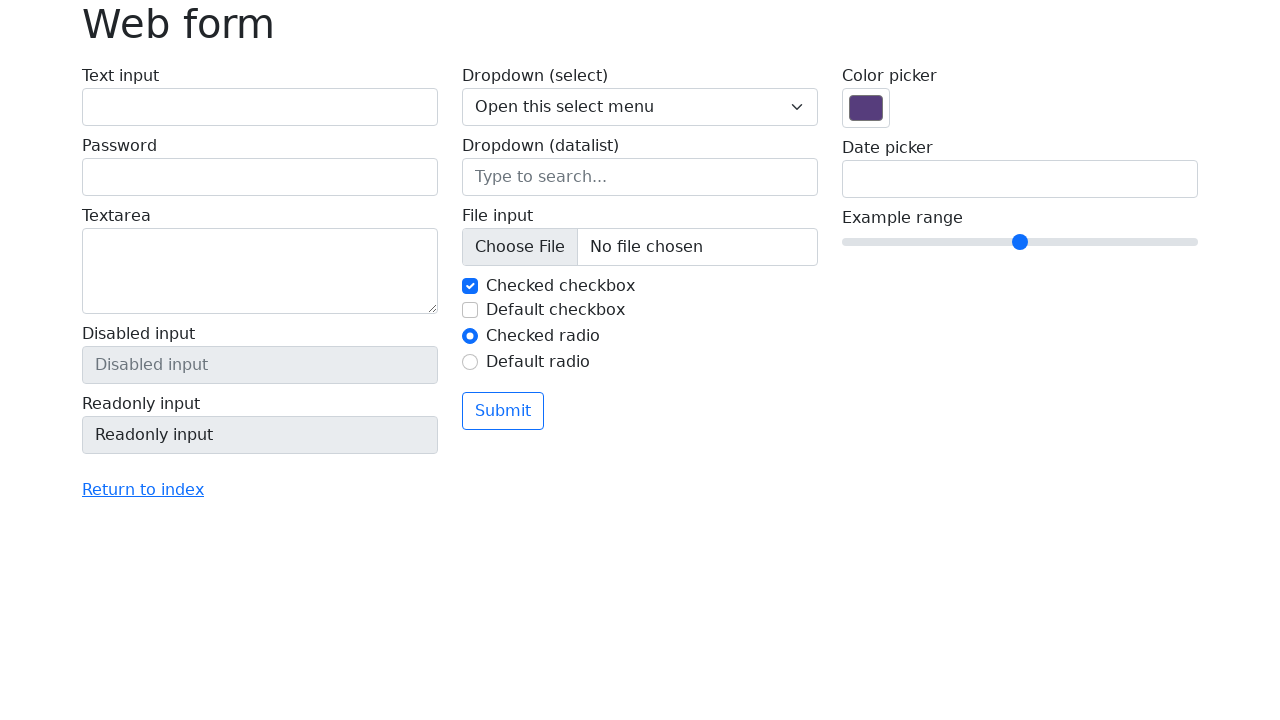

Filled text field with 'Selenium' on input[name='my-text']
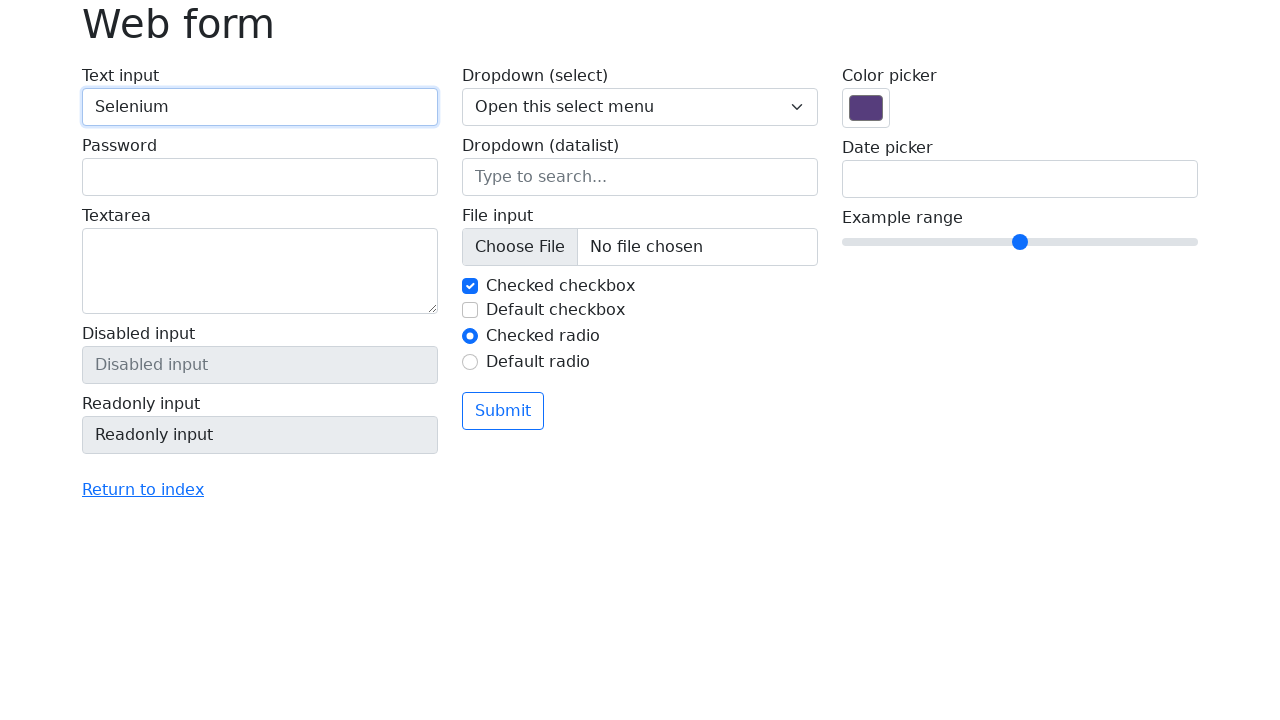

Clicked submit button at (503, 411) on button
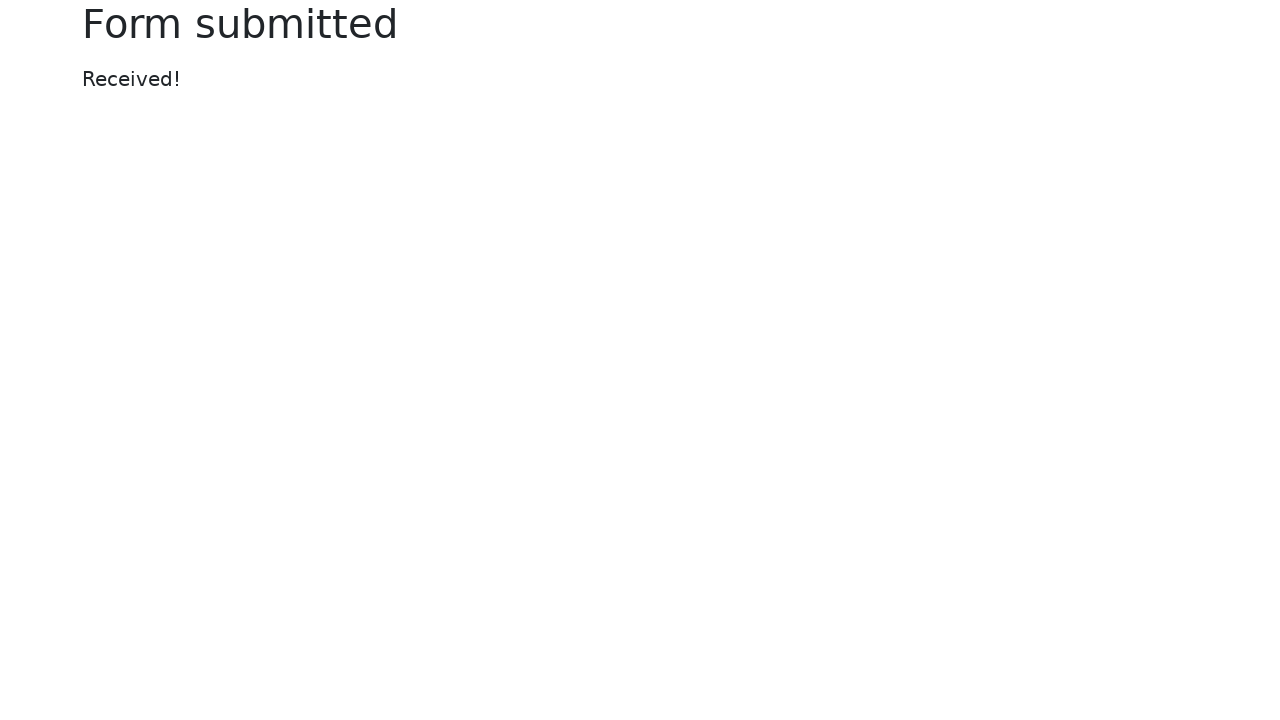

Success message element loaded
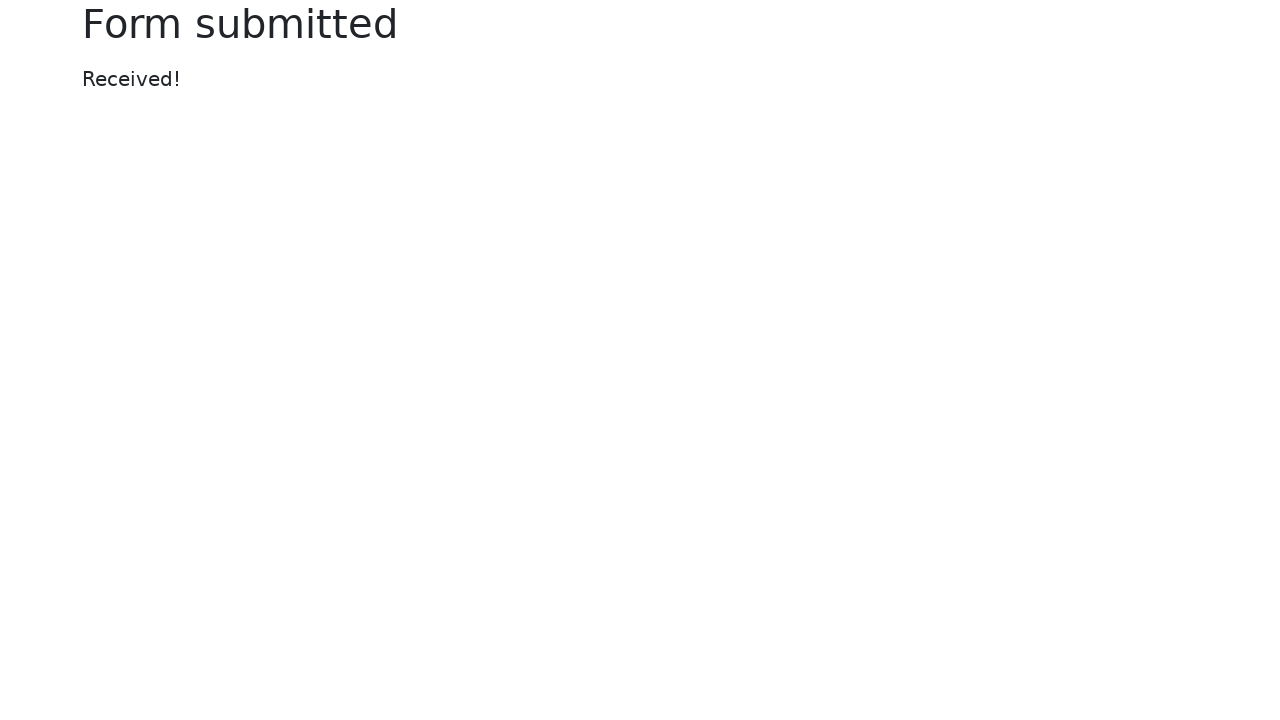

Located success message element
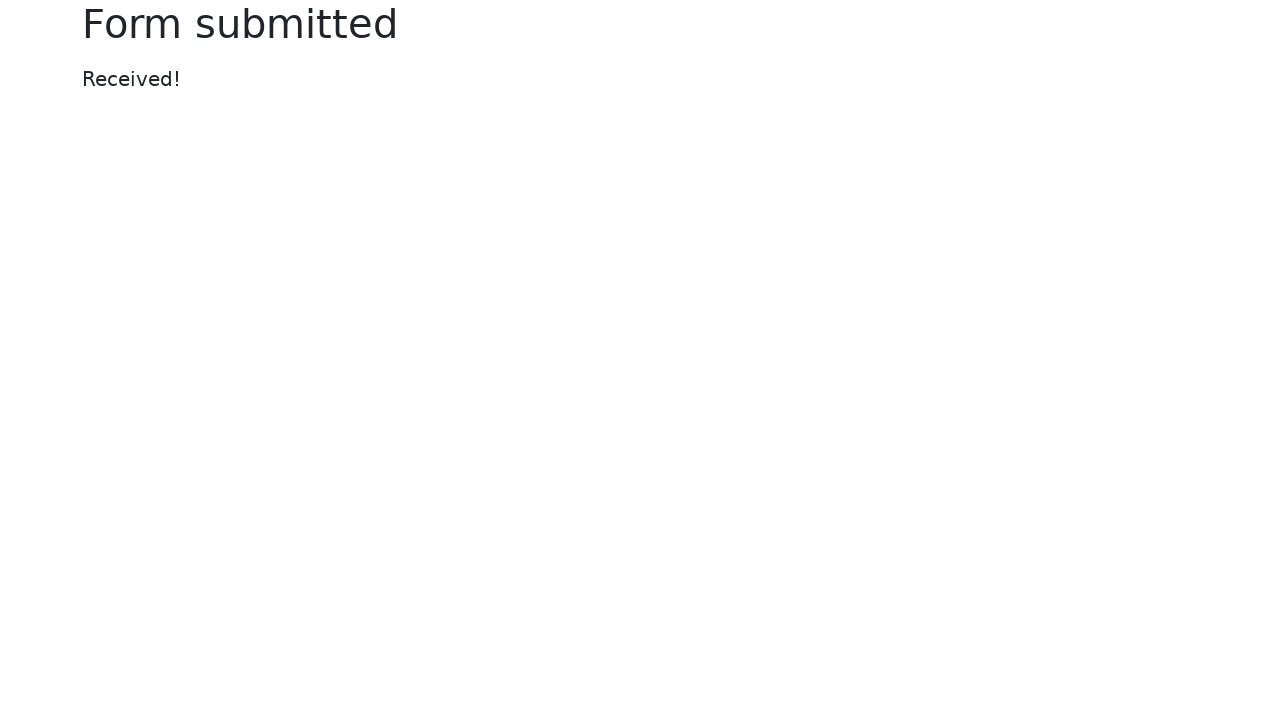

Verified success message displays 'Received!'
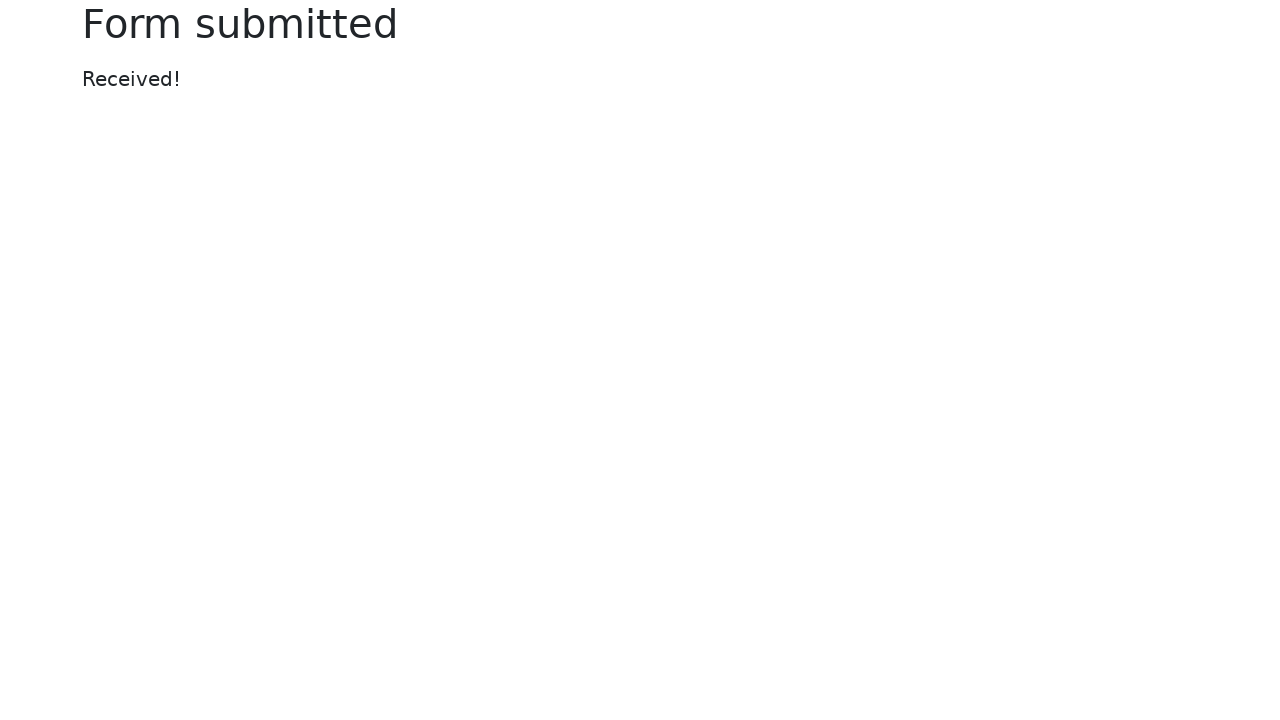

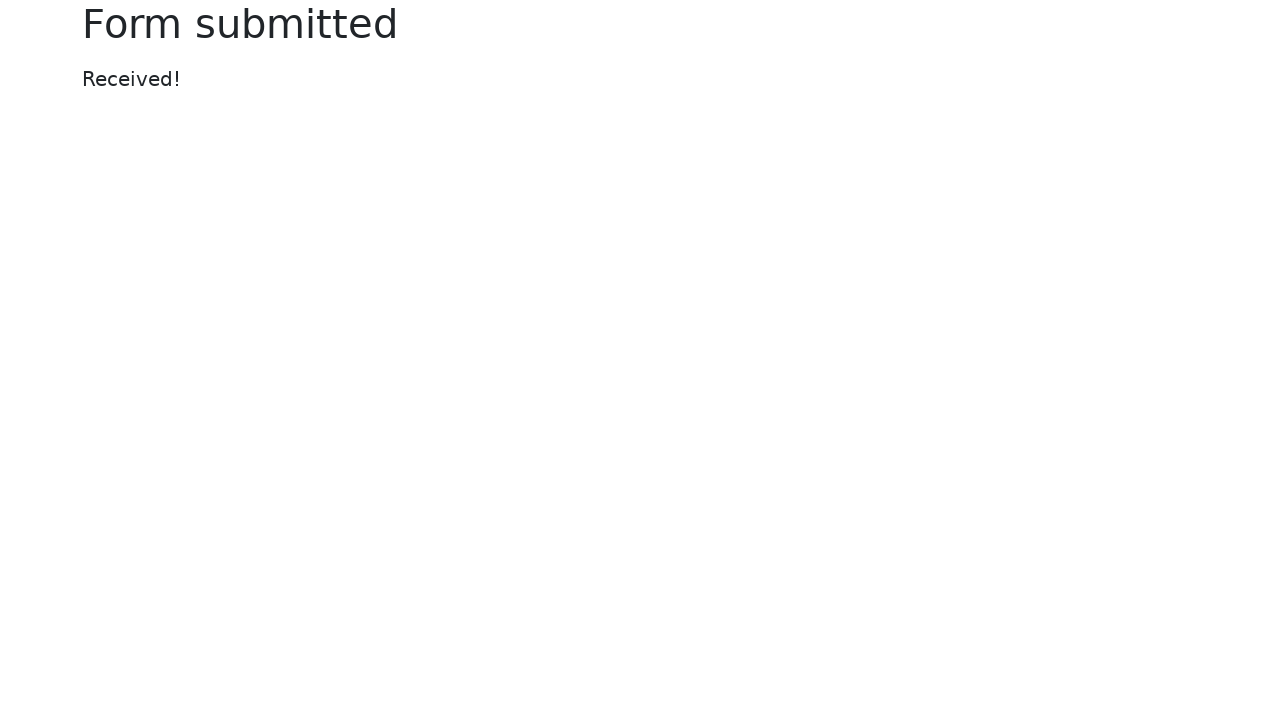